Tests confirm alert handling by clicking a button and accepting the confirmation dialog

Starting URL: https://demoqa.com/alerts

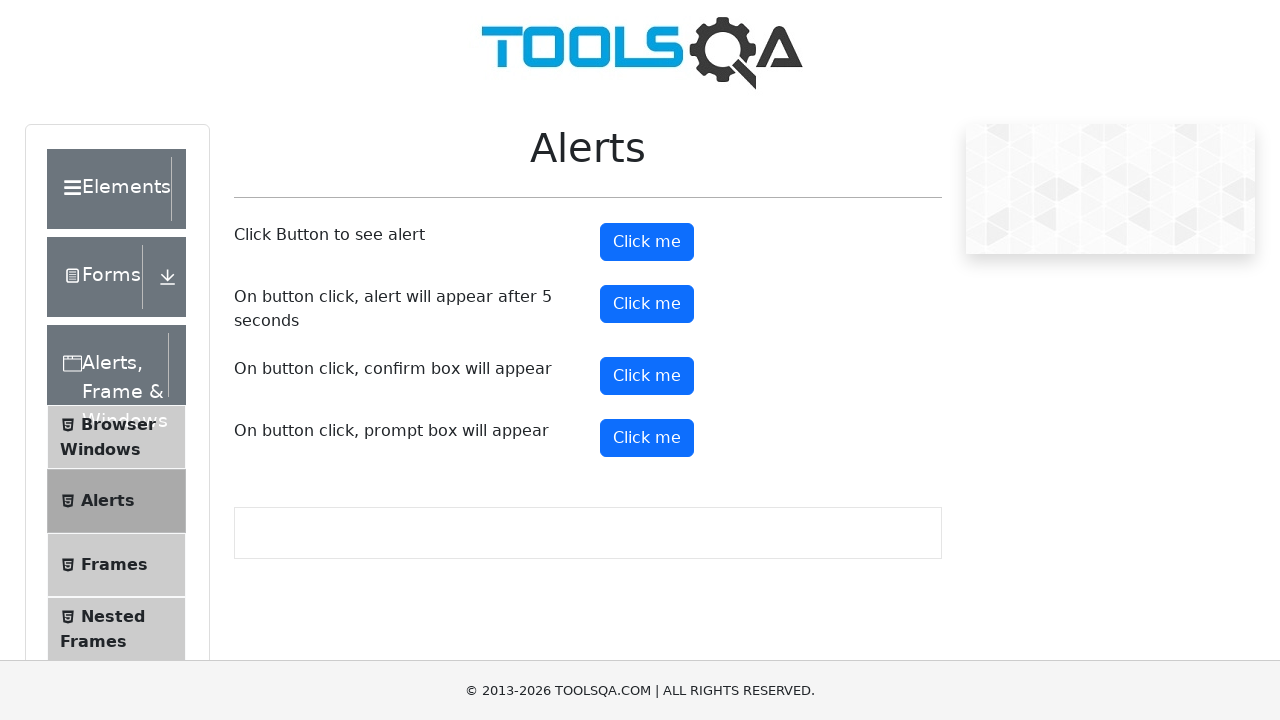

Clicked confirm button to trigger alert dialog at (647, 376) on #confirmButton
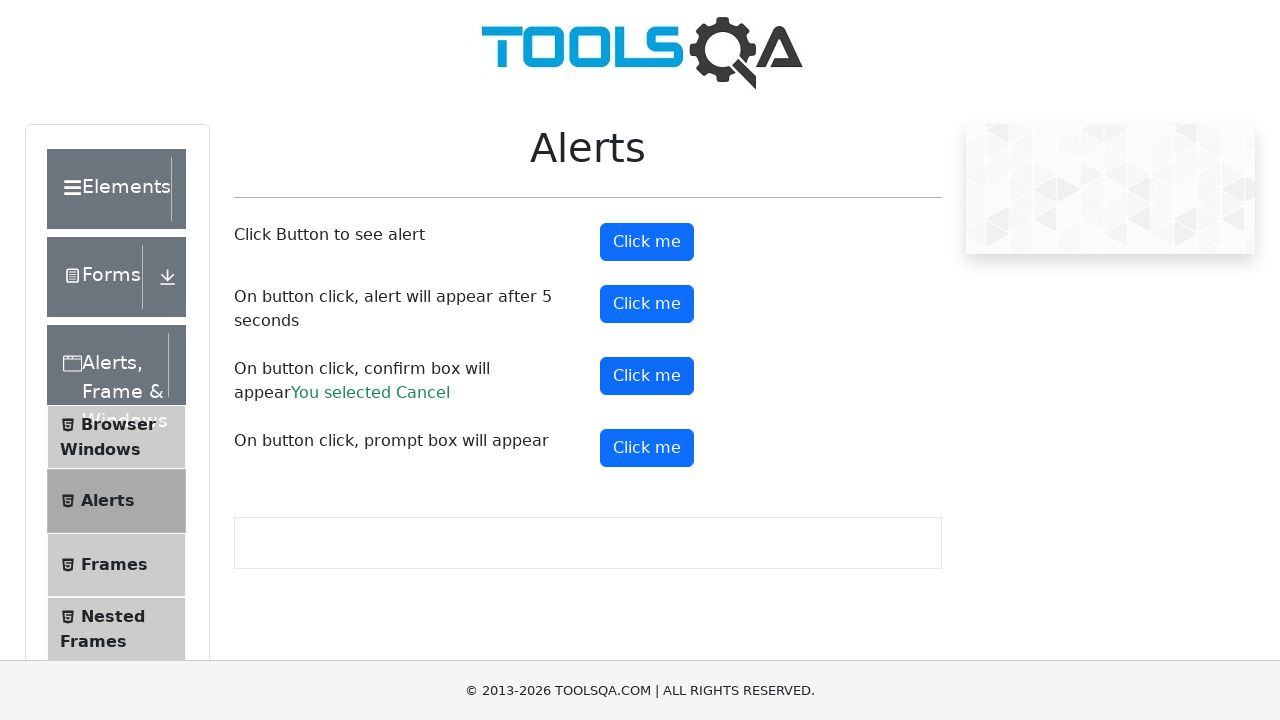

Registered dialog handler to accept confirmation
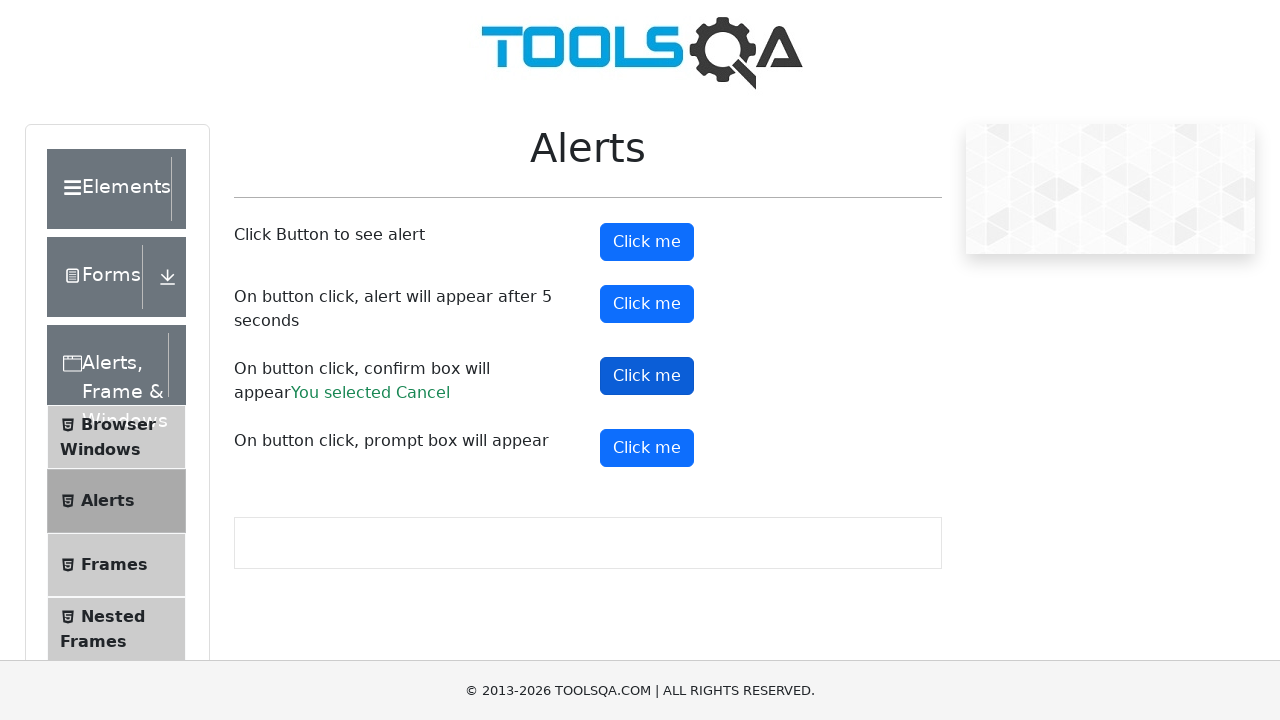

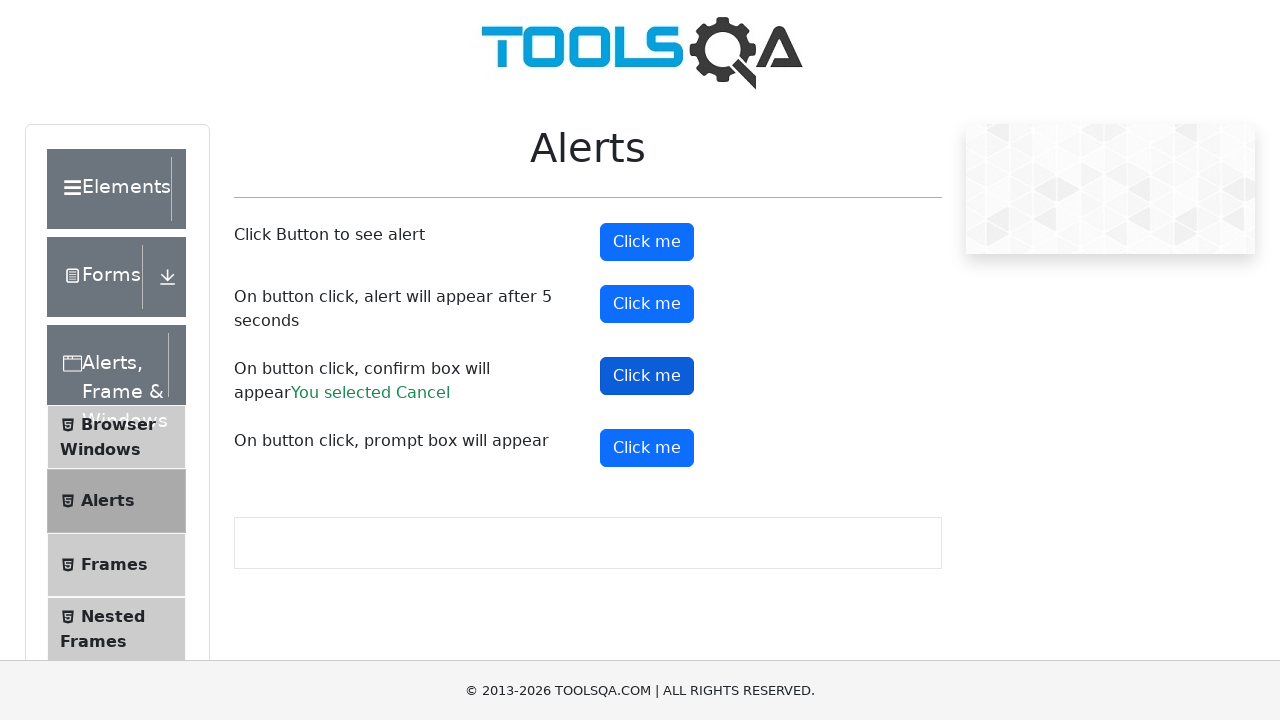